Tests an e-commerce site by searching for products, adding a specific item to cart, and proceeding through checkout

Starting URL: https://rahulshettyacademy.com/seleniumPractise/#/

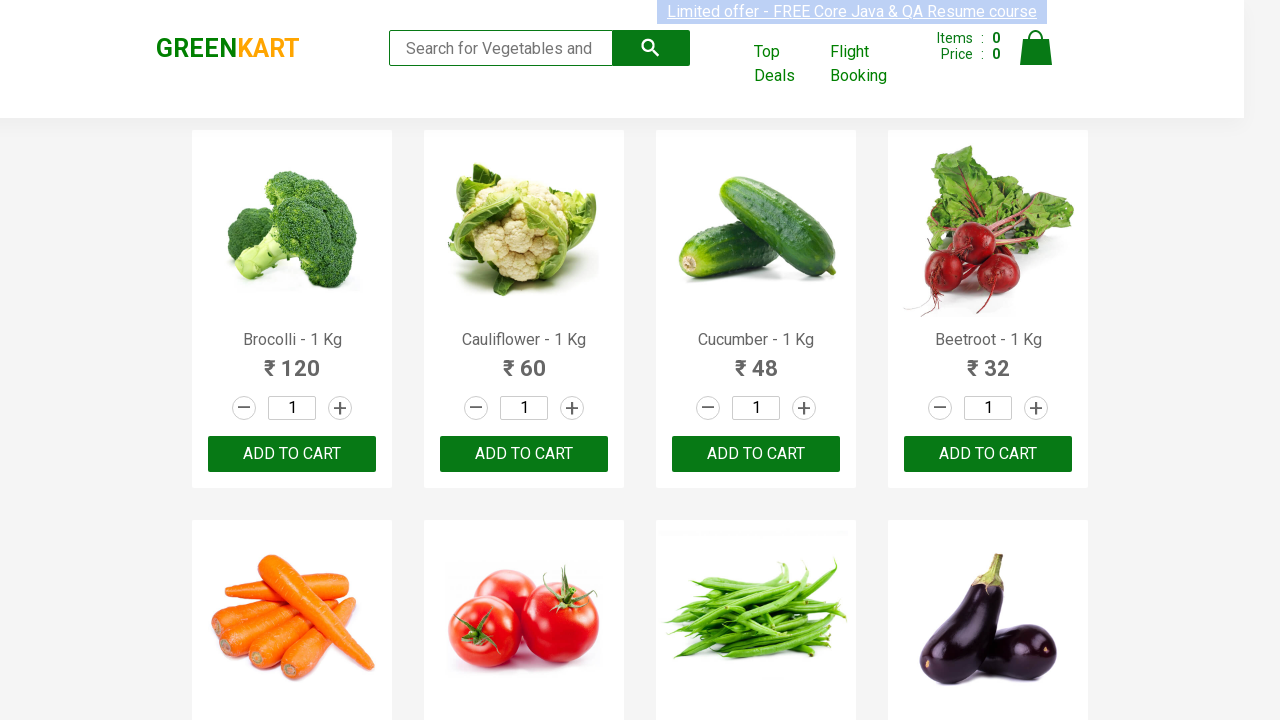

Filled search field with 'ca' on .search-keyword
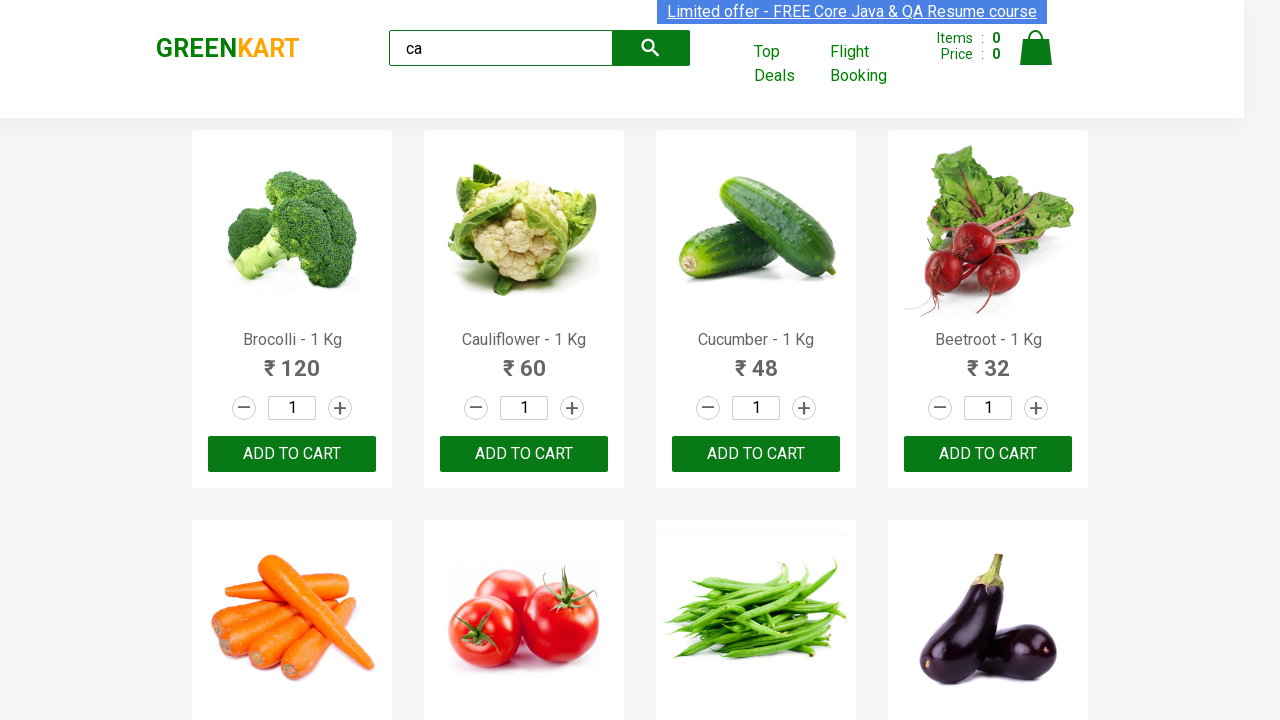

Waited 2 seconds for products to load
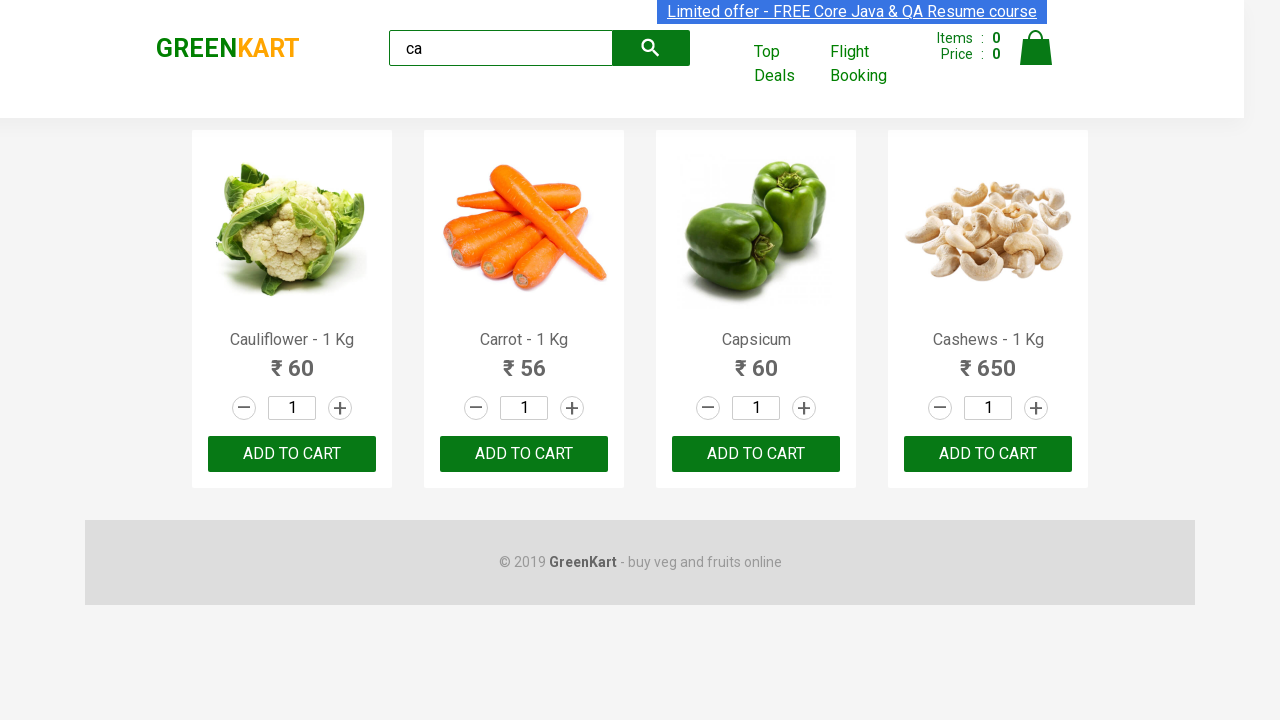

Found Cashews product and clicked 'Add to cart' button at (988, 454) on .products .product >> nth=3 >> button
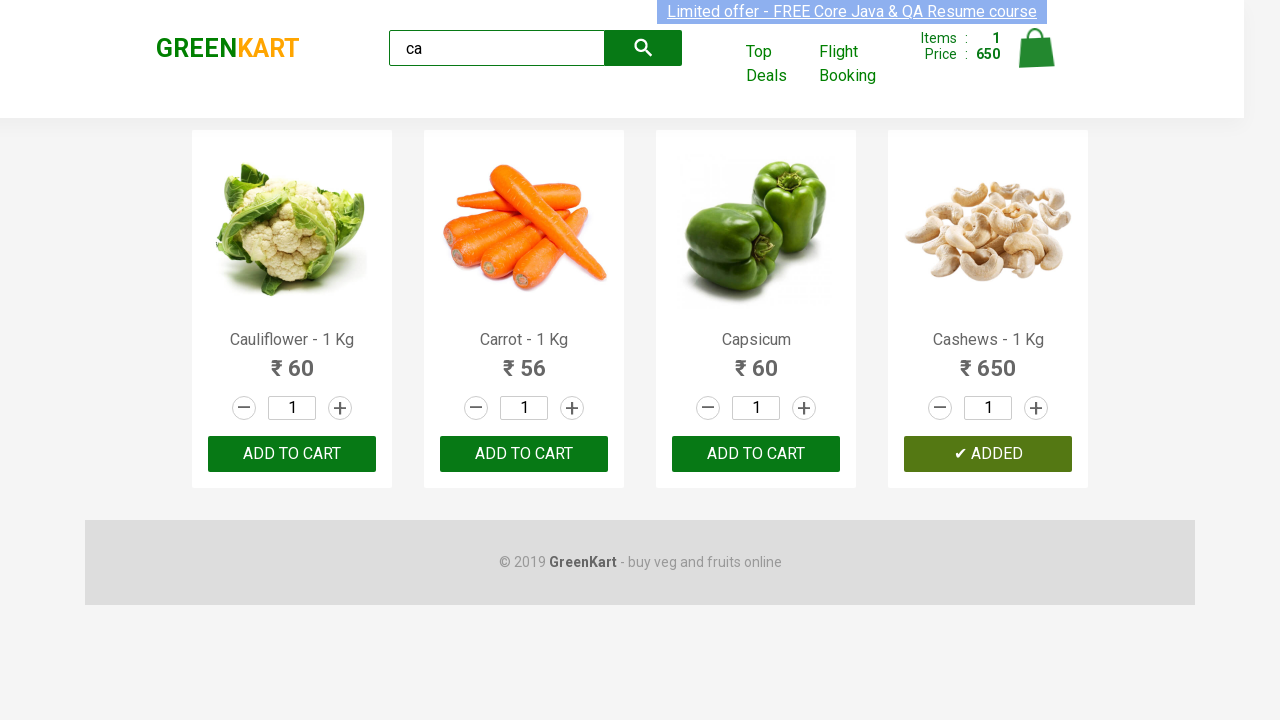

Clicked on cart icon to view cart at (1036, 48) on .cart-icon > img
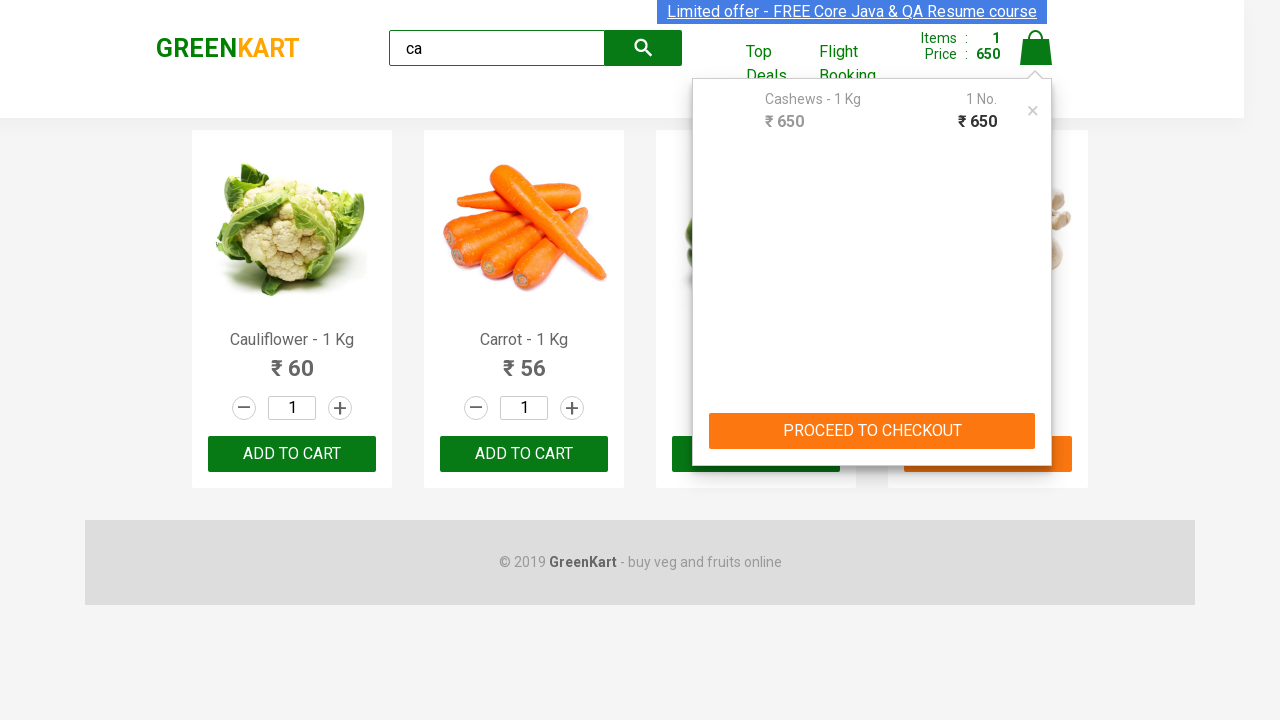

Clicked 'PROCEED TO CHECKOUT' button at (872, 431) on internal:text="PROCEED TO CHECKOUT"i
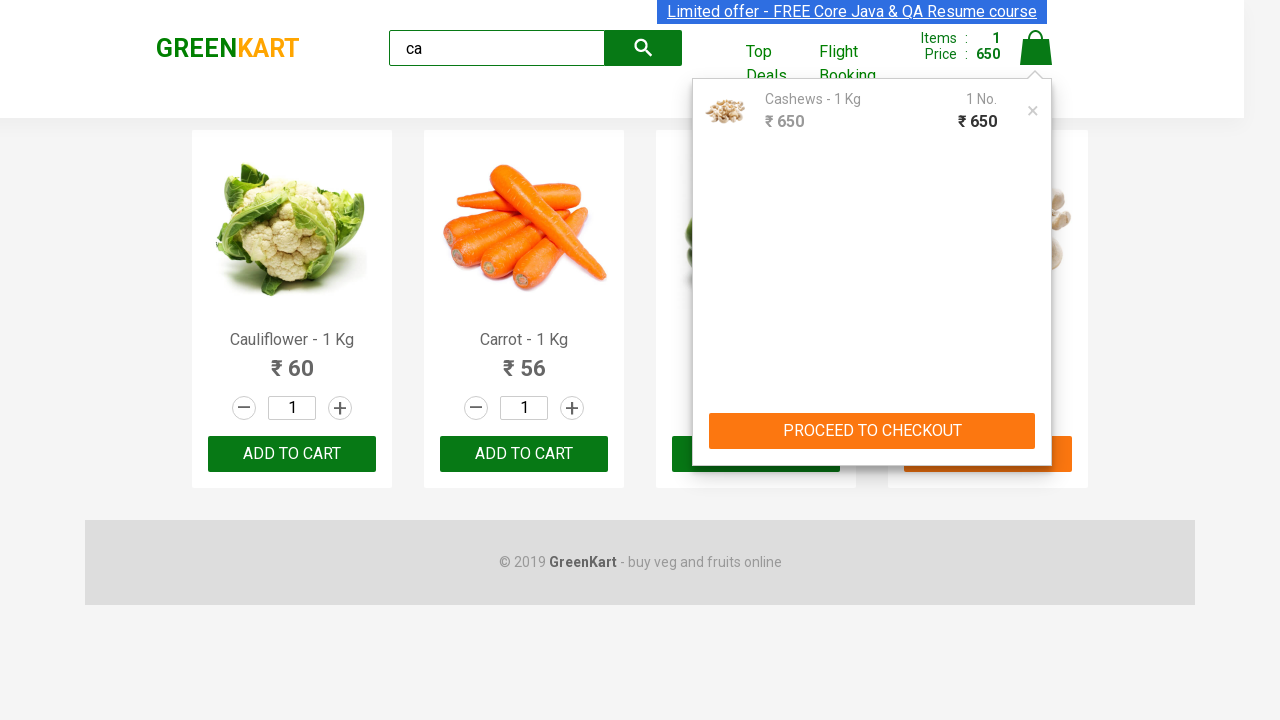

Clicked 'Place Order' button to complete purchase at (1036, 420) on internal:text="Place Order"i
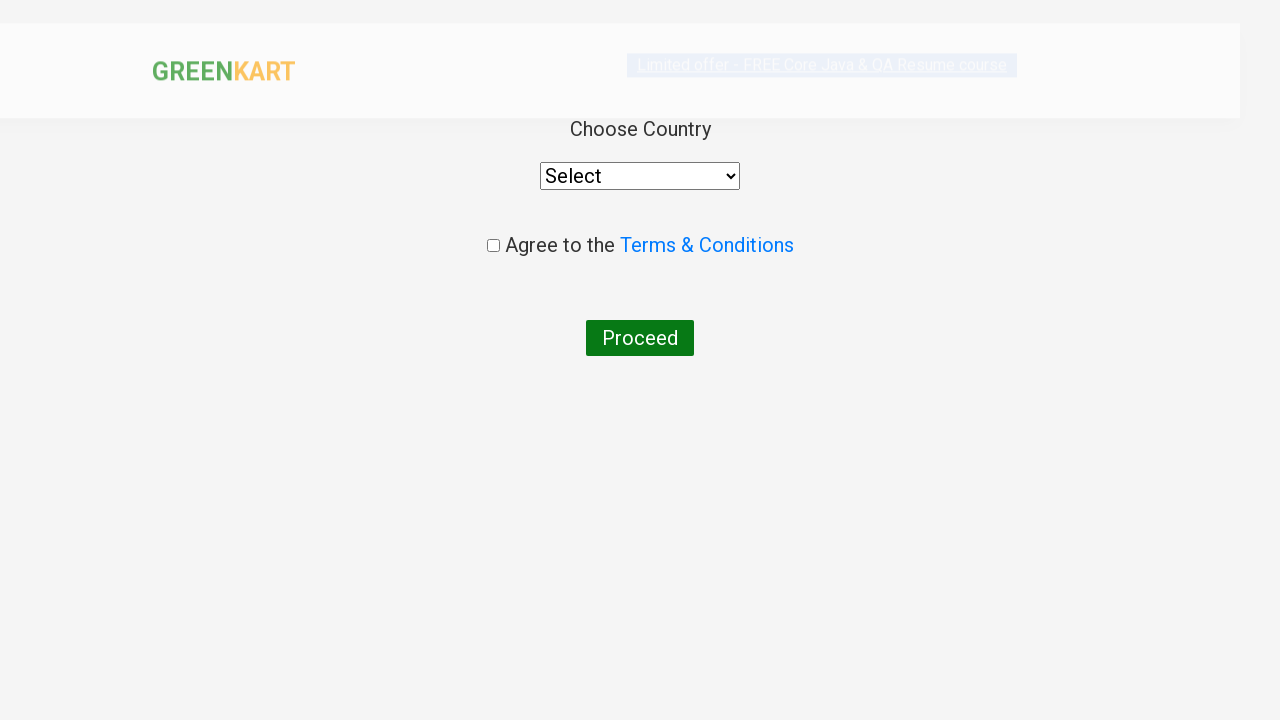

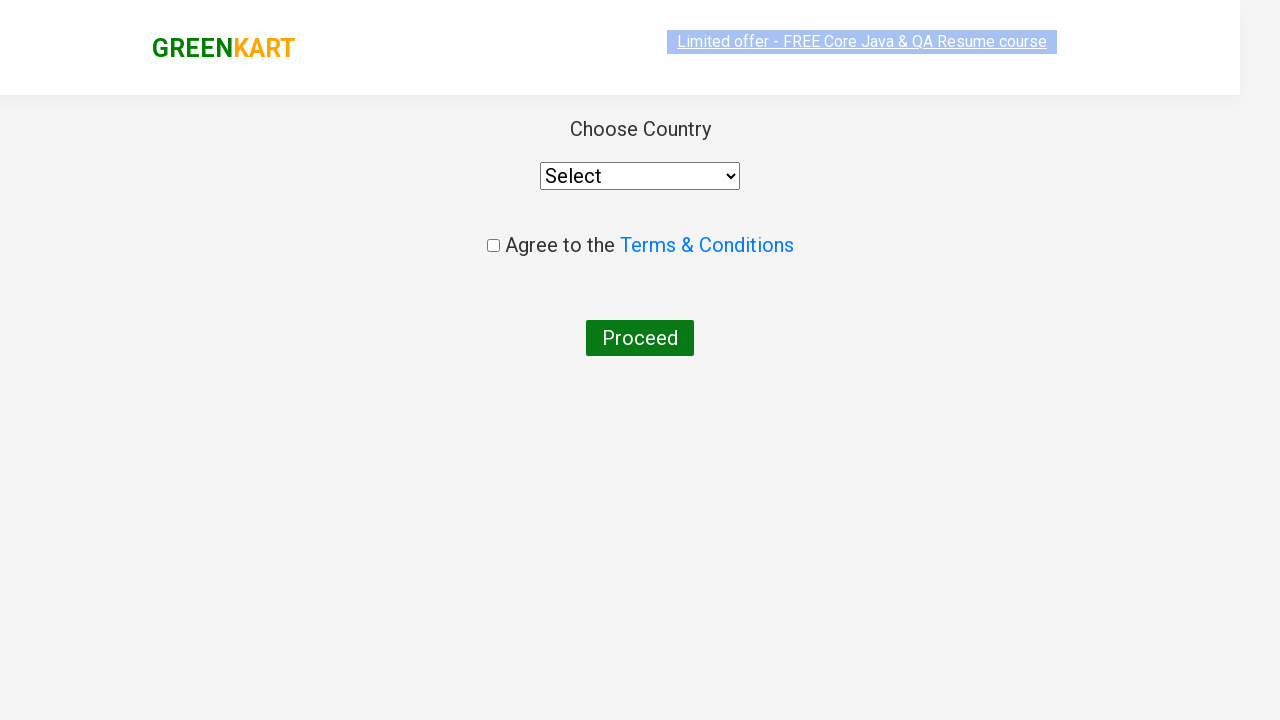